Navigates to CMS.gov portal page and locates the "New User Registration" link, verifying the element exists and retrieving its attributes.

Starting URL: https://portal.cms.gov/portal/

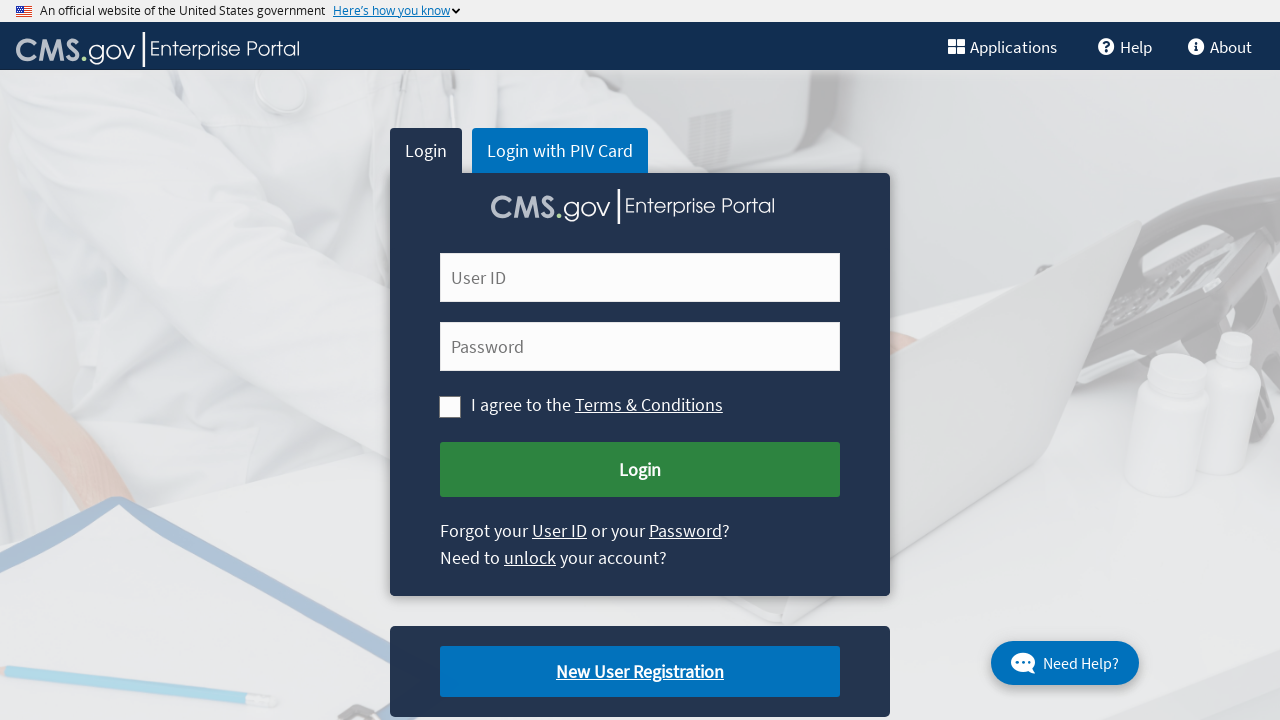

Navigated to CMS.gov portal page
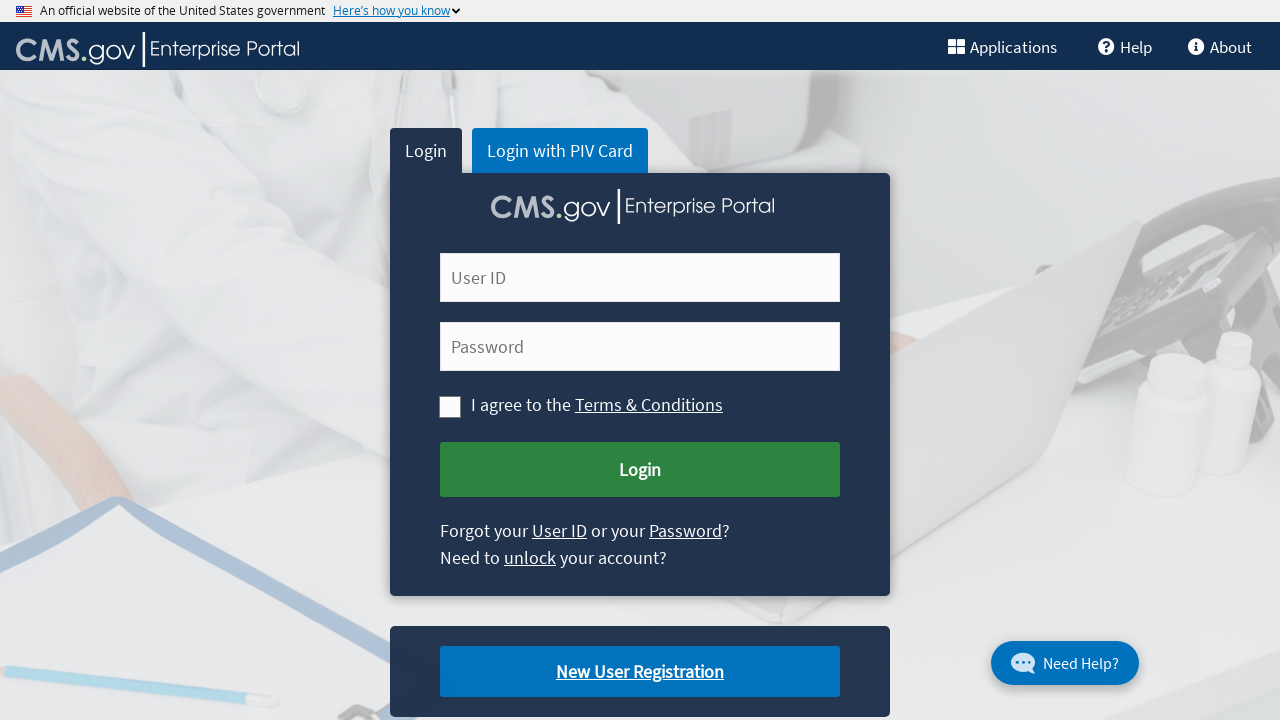

Located 'New User Registration' link element
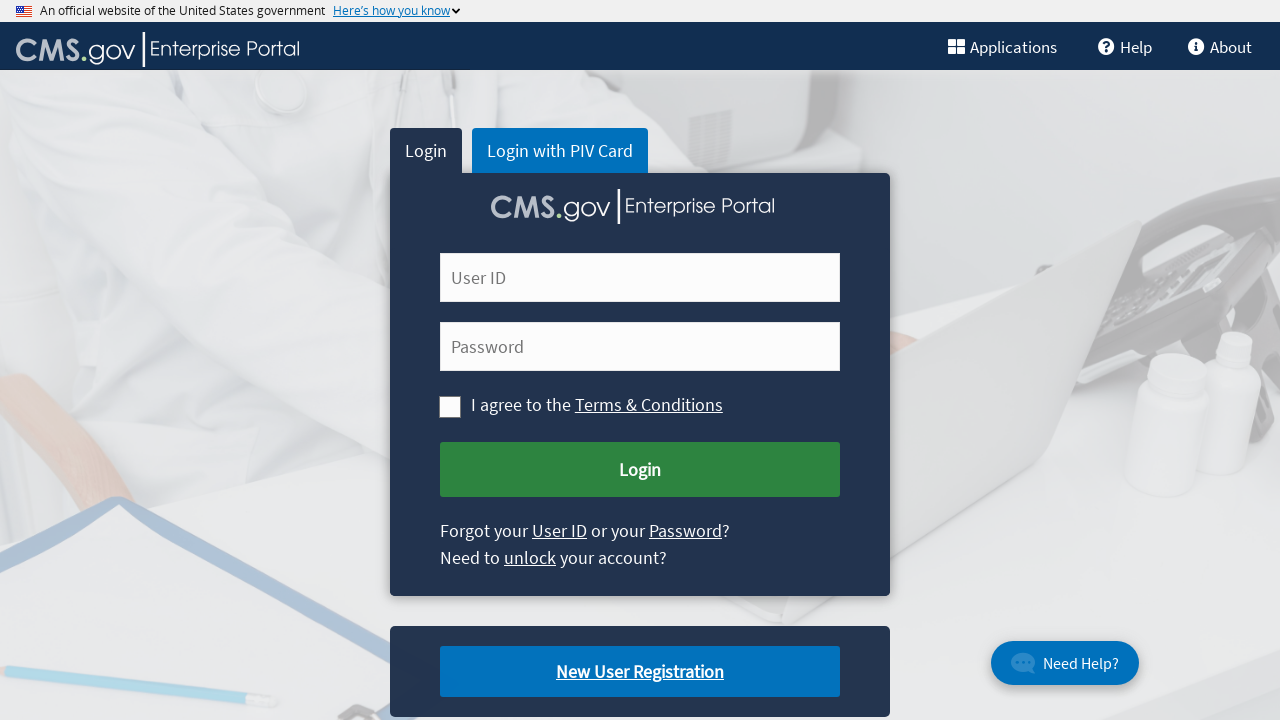

'New User Registration' link is now visible
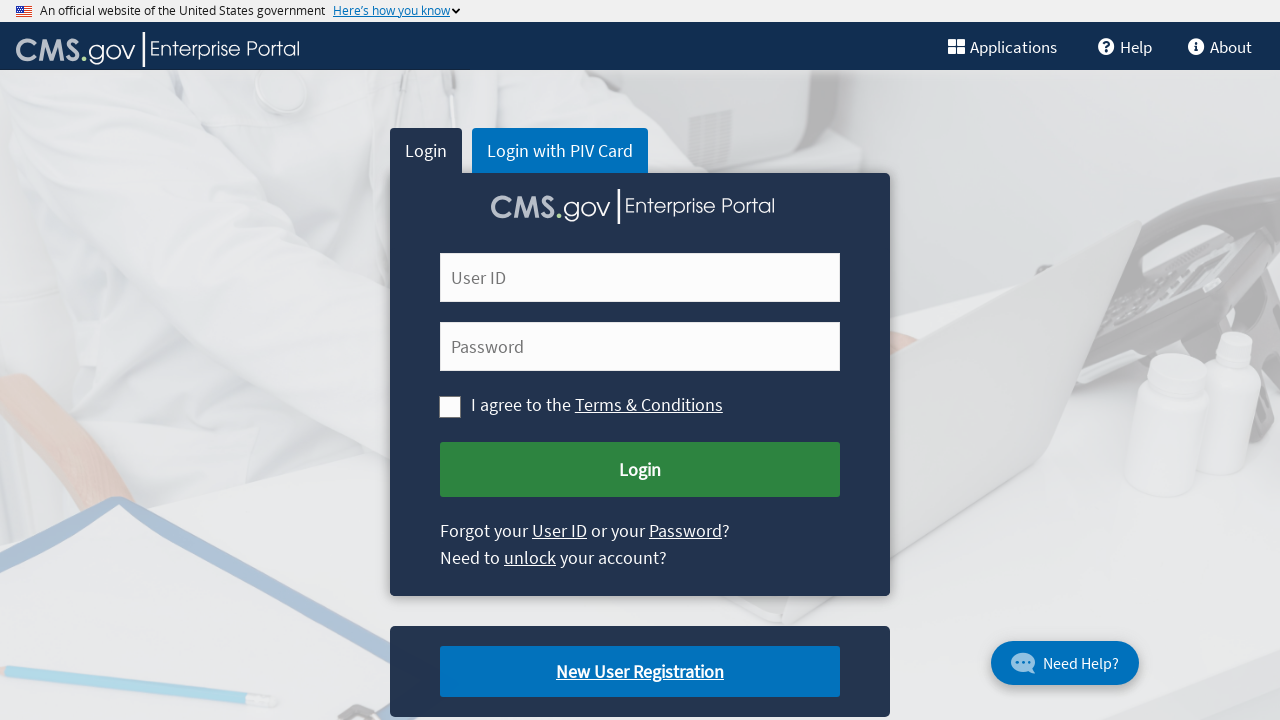

Retrieved 'id' attribute from registration link
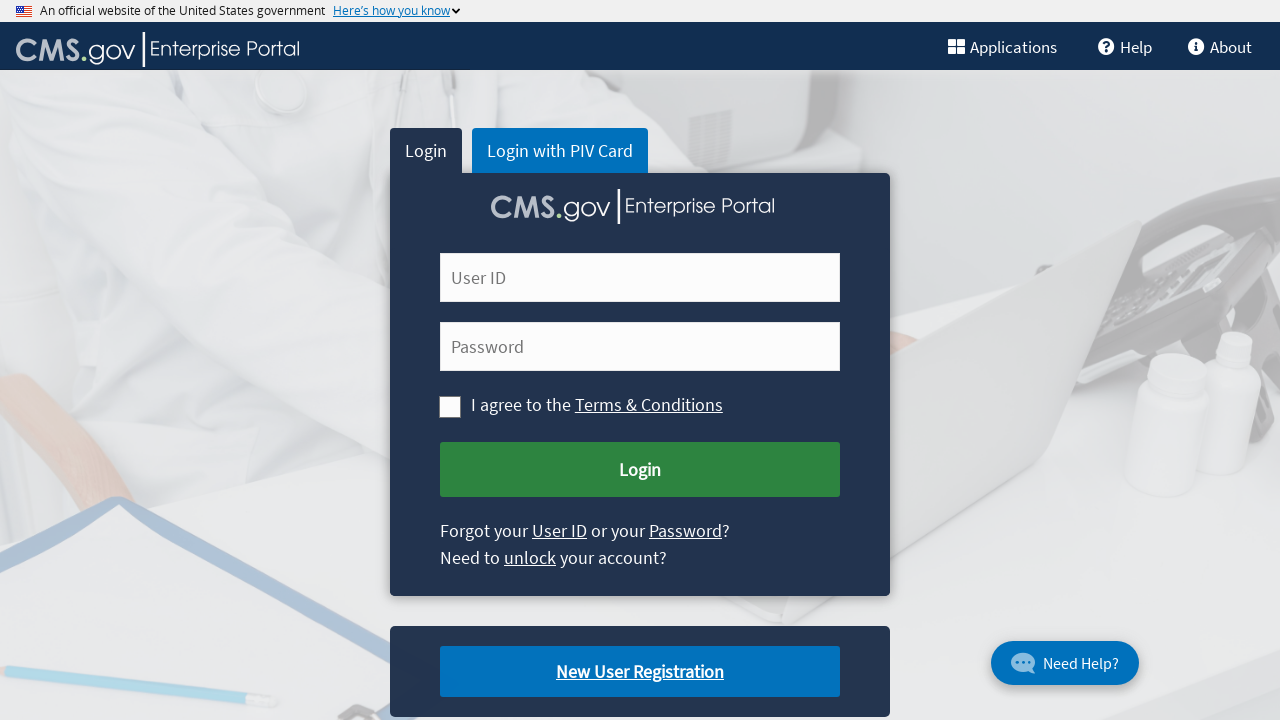

Retrieved 'class' attribute from registration link
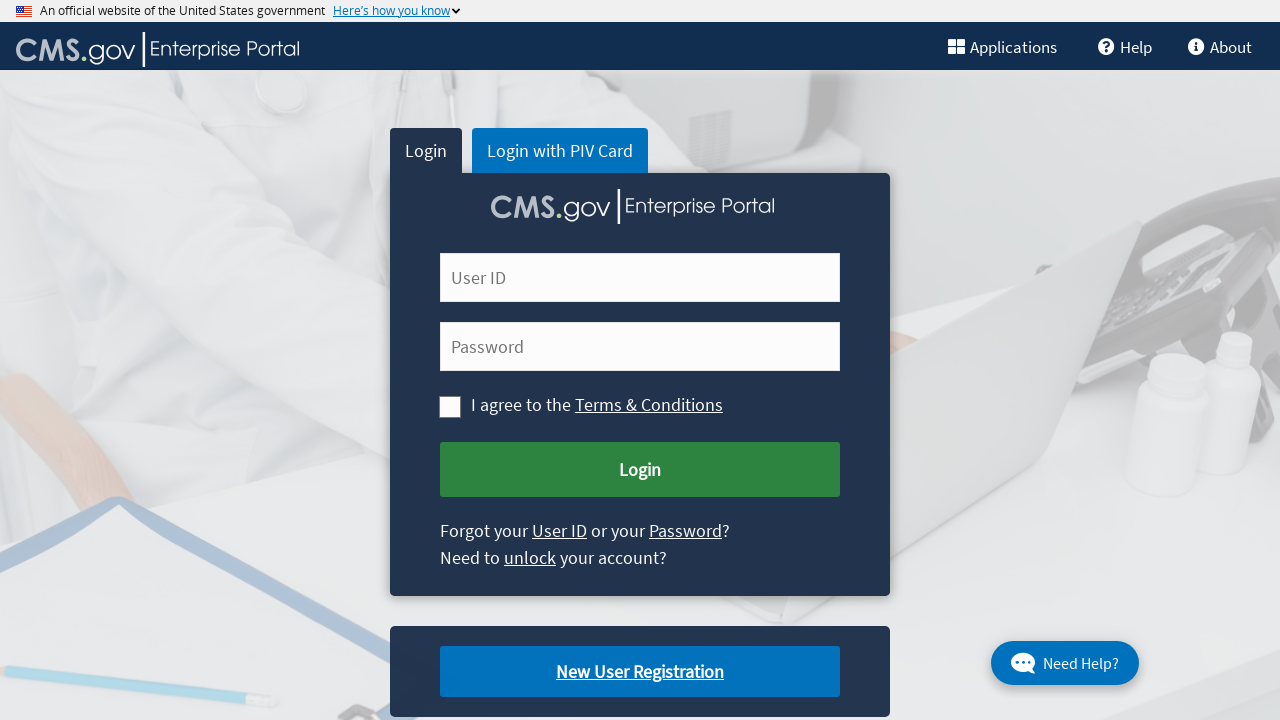

Retrieved 'title' attribute from registration link
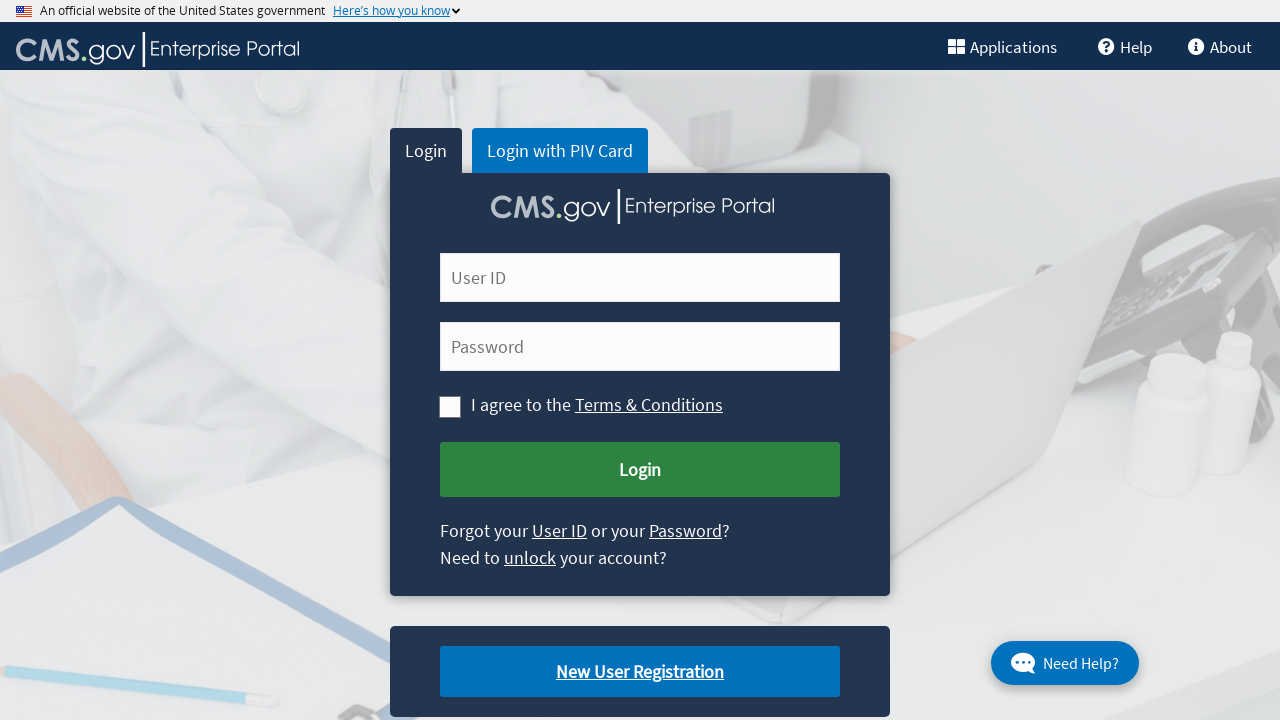

Retrieved 'href' attribute from registration link
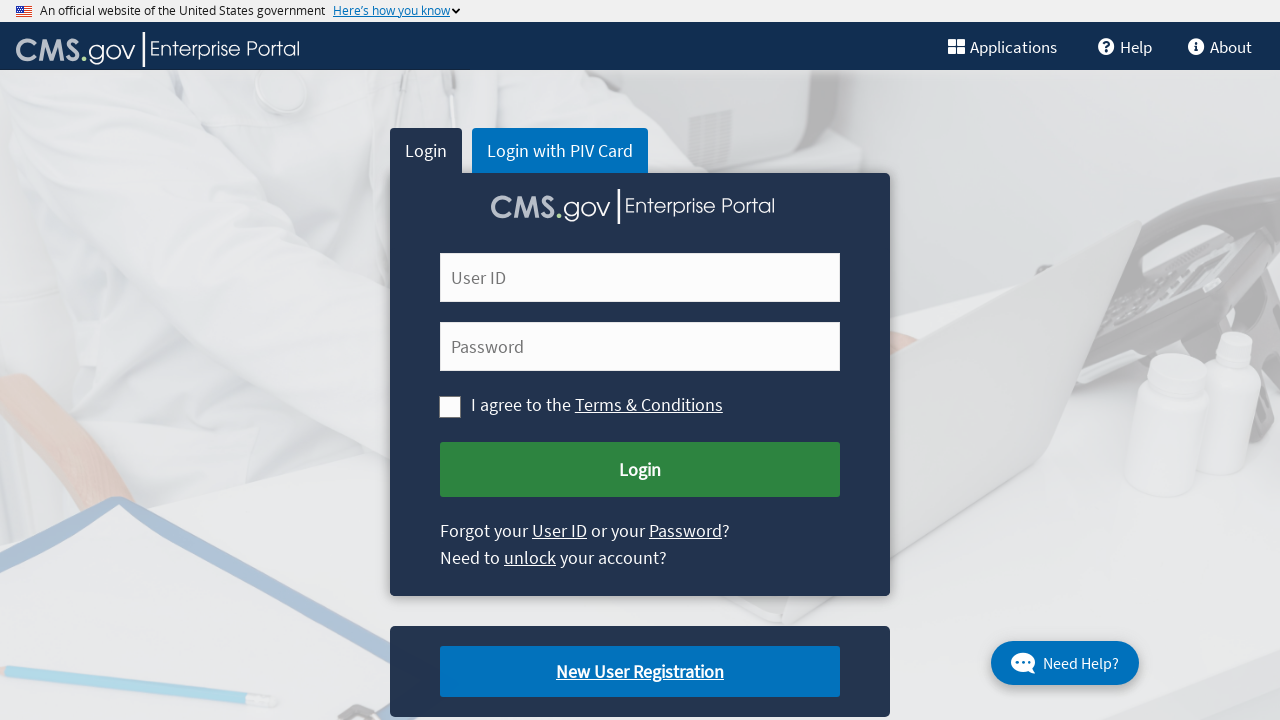

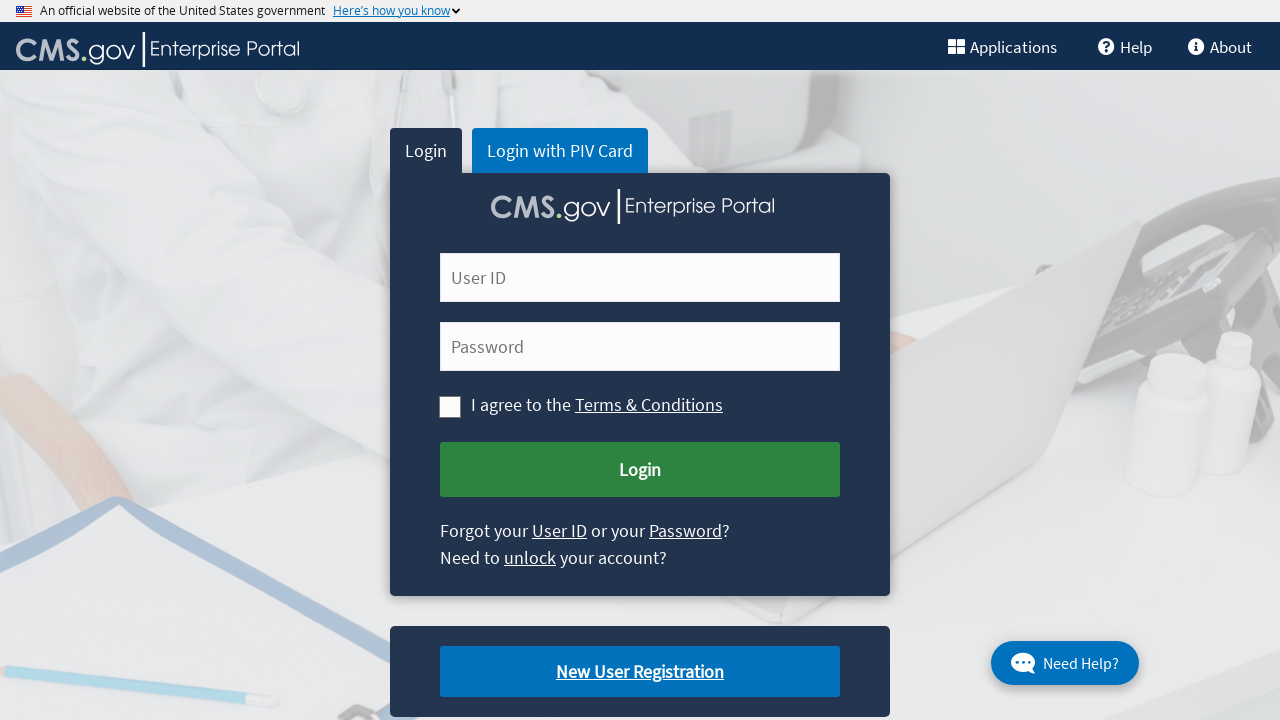